Tests that clicking clear completed removes completed items from the list

Starting URL: https://demo.playwright.dev/todomvc

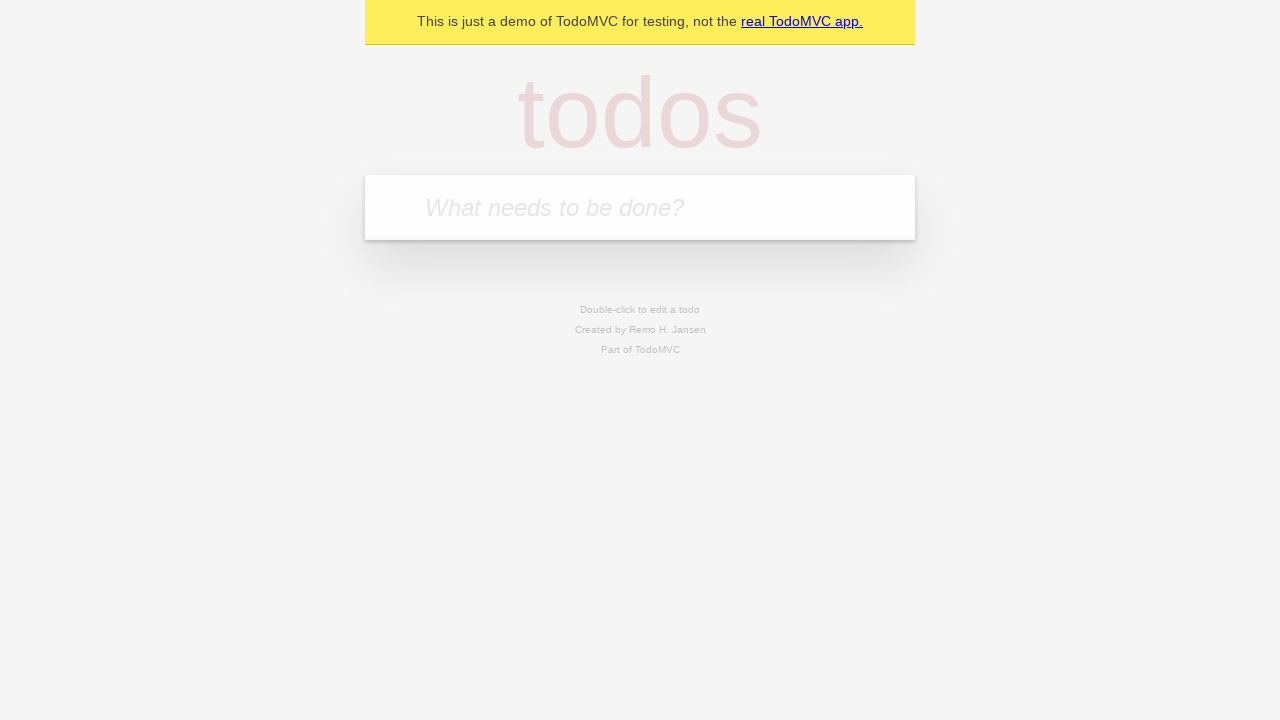

Filled new todo input with 'buy some cheese' on .new-todo
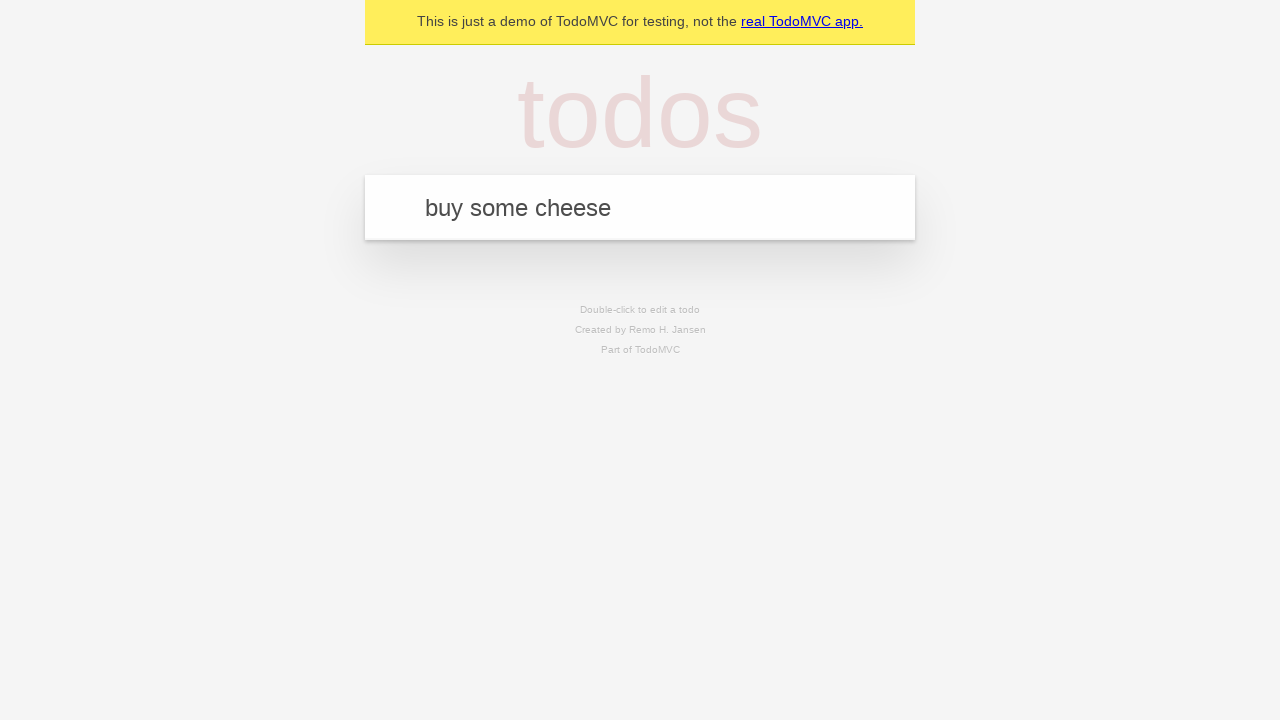

Pressed Enter to add first todo item on .new-todo
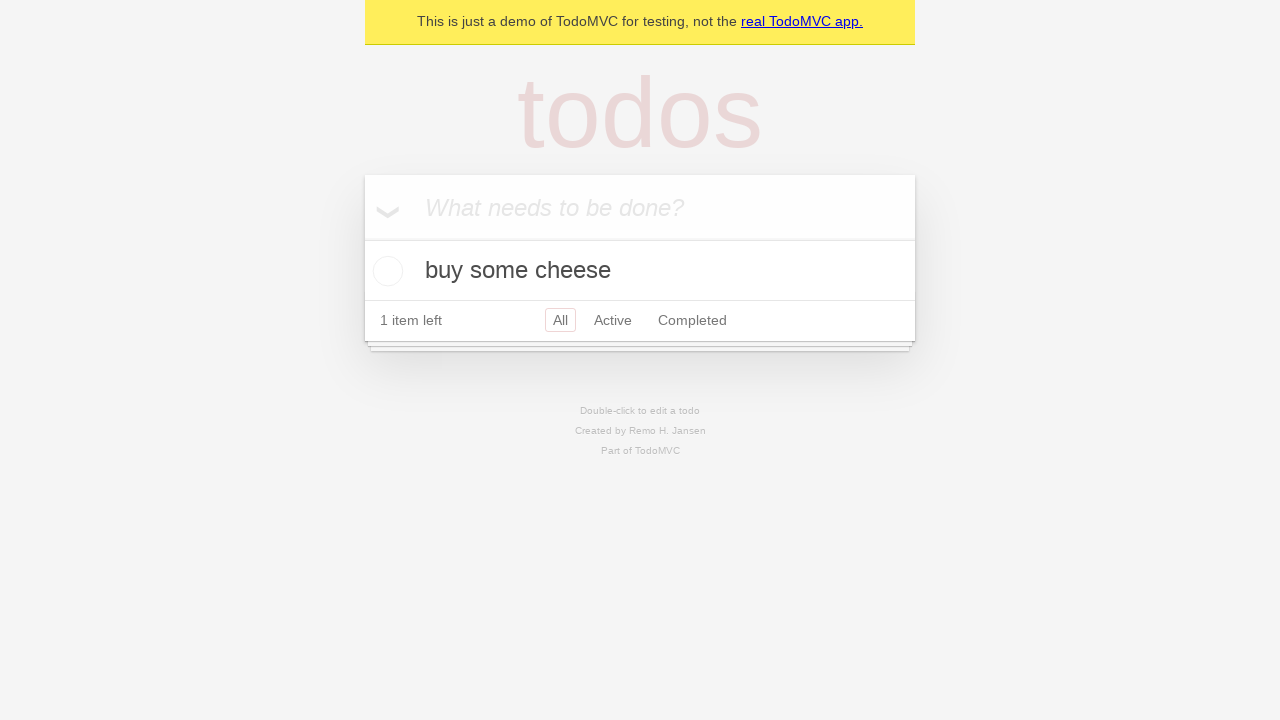

Filled new todo input with 'feed the cat' on .new-todo
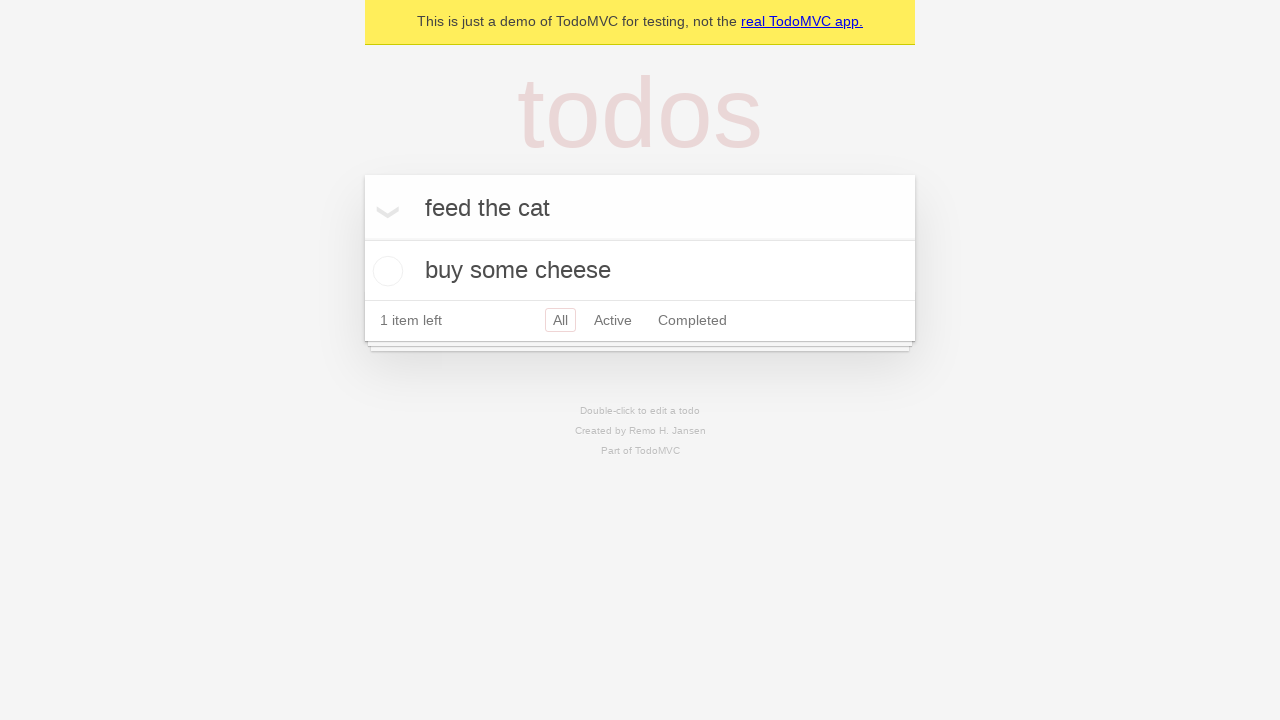

Pressed Enter to add second todo item on .new-todo
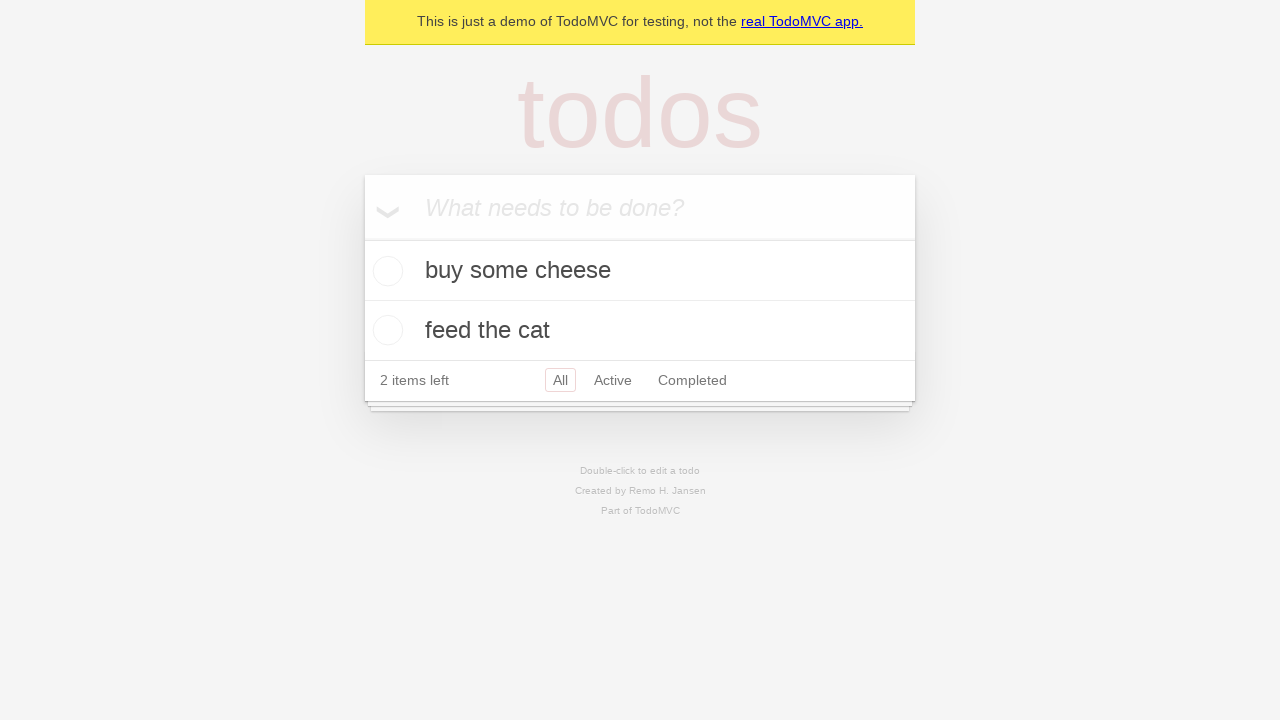

Filled new todo input with 'book a doctors appointment' on .new-todo
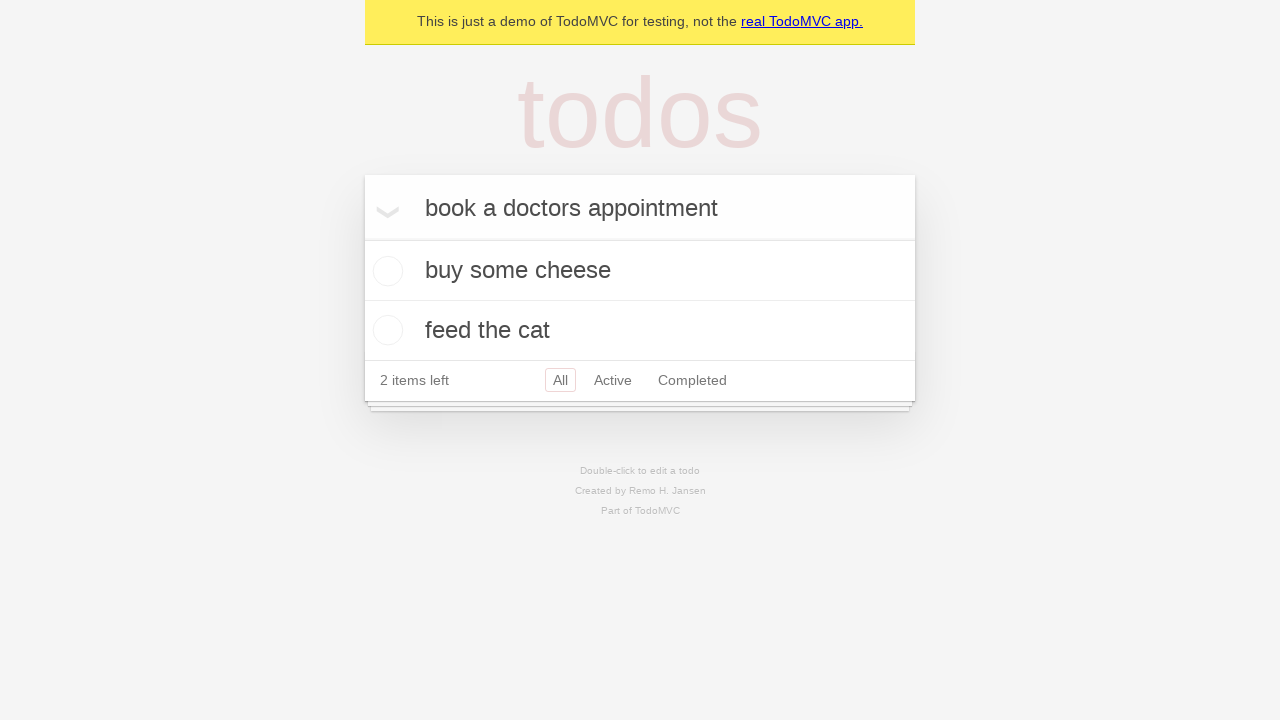

Pressed Enter to add third todo item on .new-todo
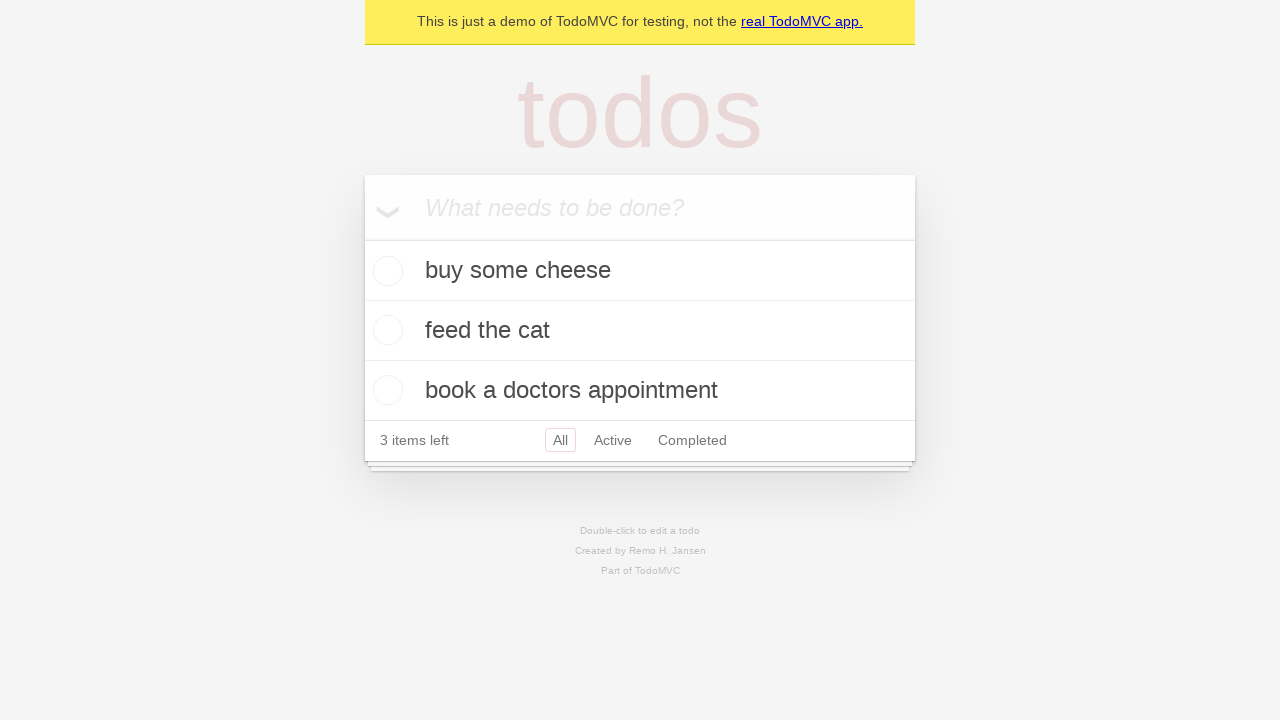

Checked the second todo item as completed at (385, 330) on .todo-list li >> nth=1 >> .toggle
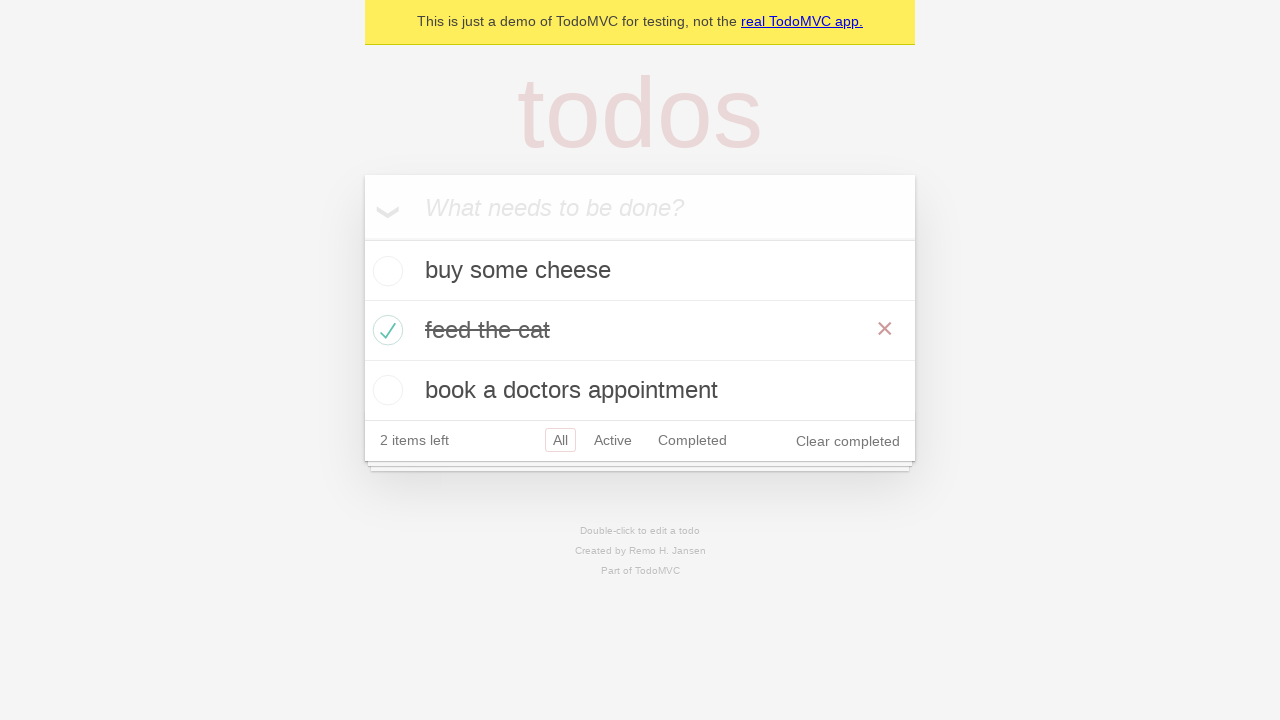

Clicked clear completed button to remove completed items at (848, 441) on .clear-completed
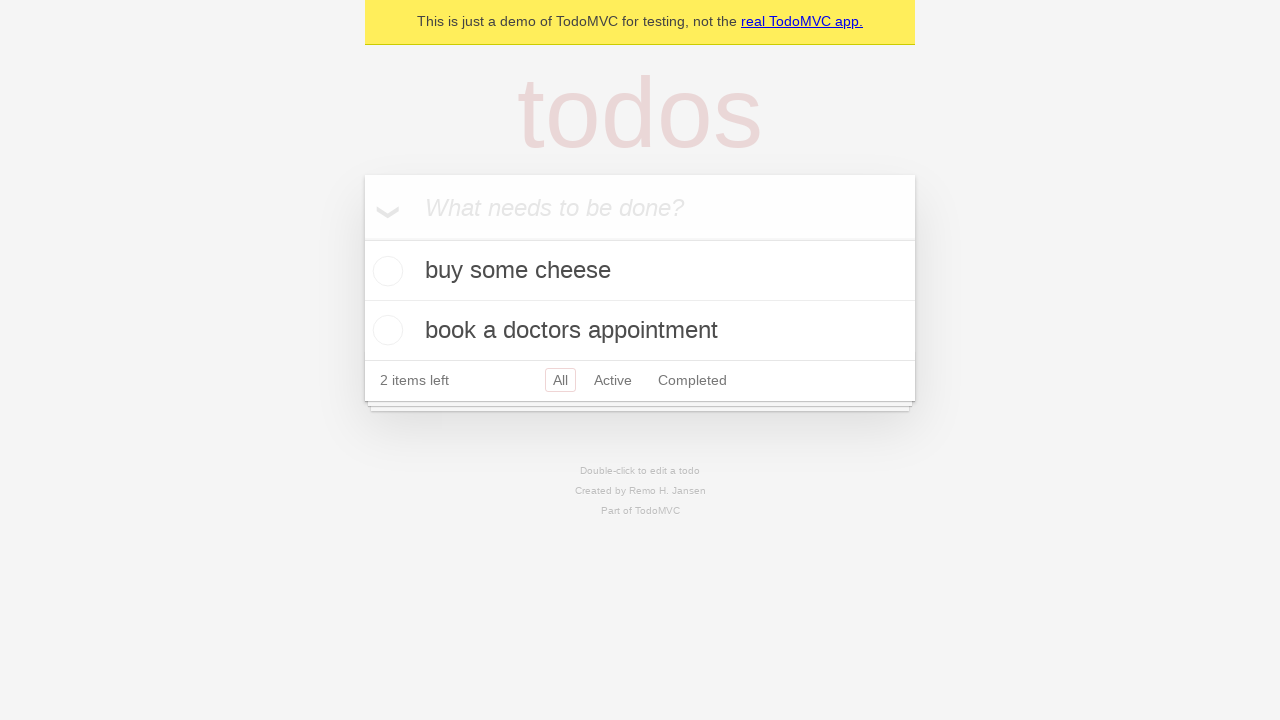

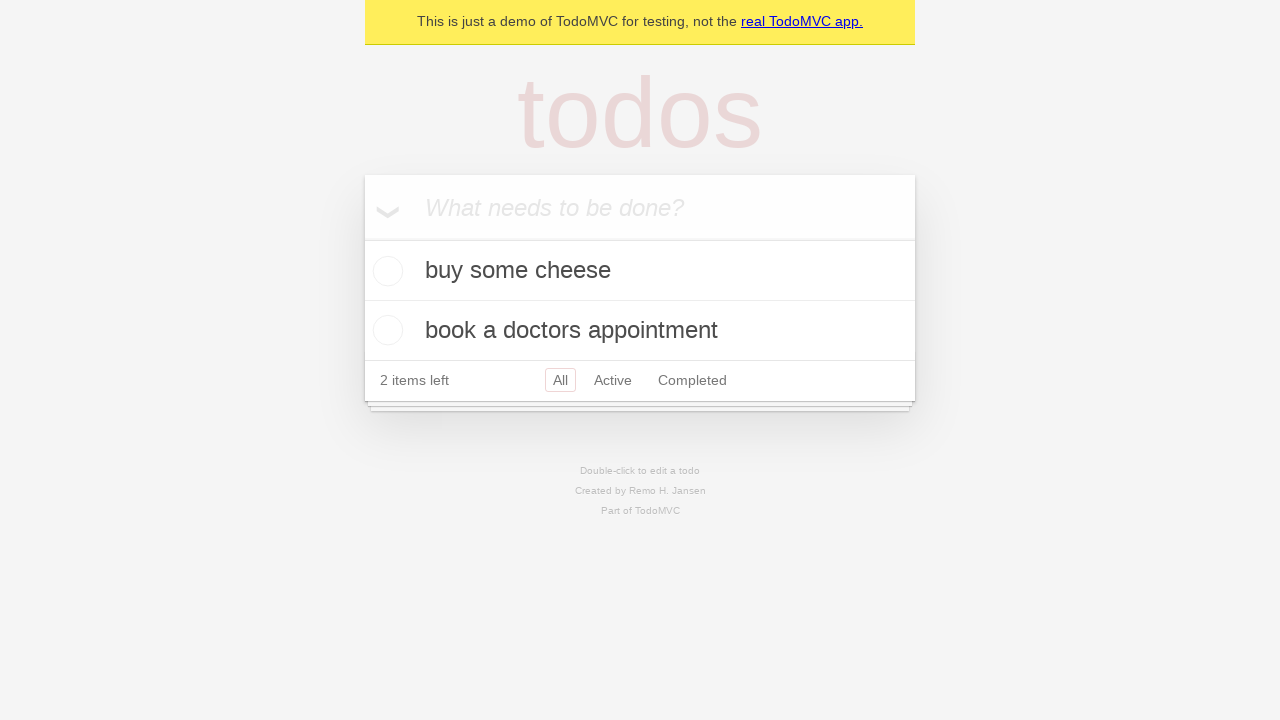